Tests dropdown selection functionality by navigating to a demo page and selecting a day option from a dropdown menu by index

Starting URL: https://syntaxprojects.com/basic-select-dropdown-demo.php

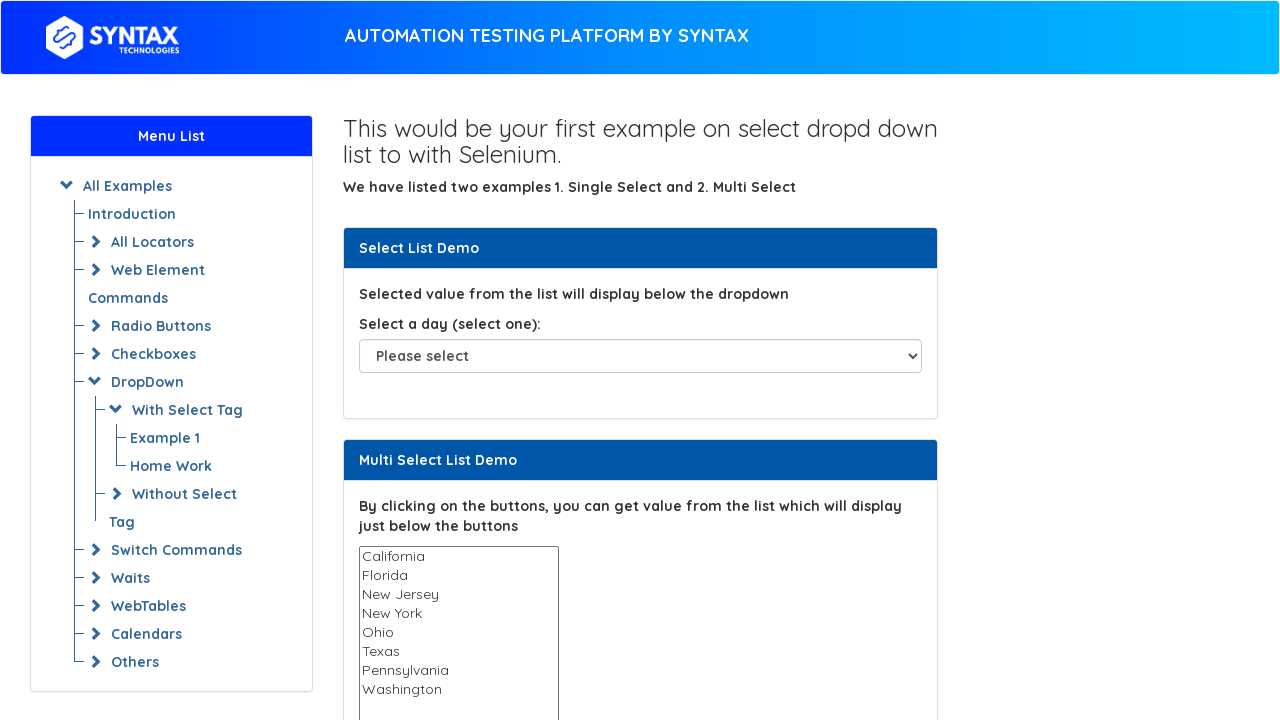

Clicked dropdown to open it at (640, 356) on xpath=//*[@id='select-demo']
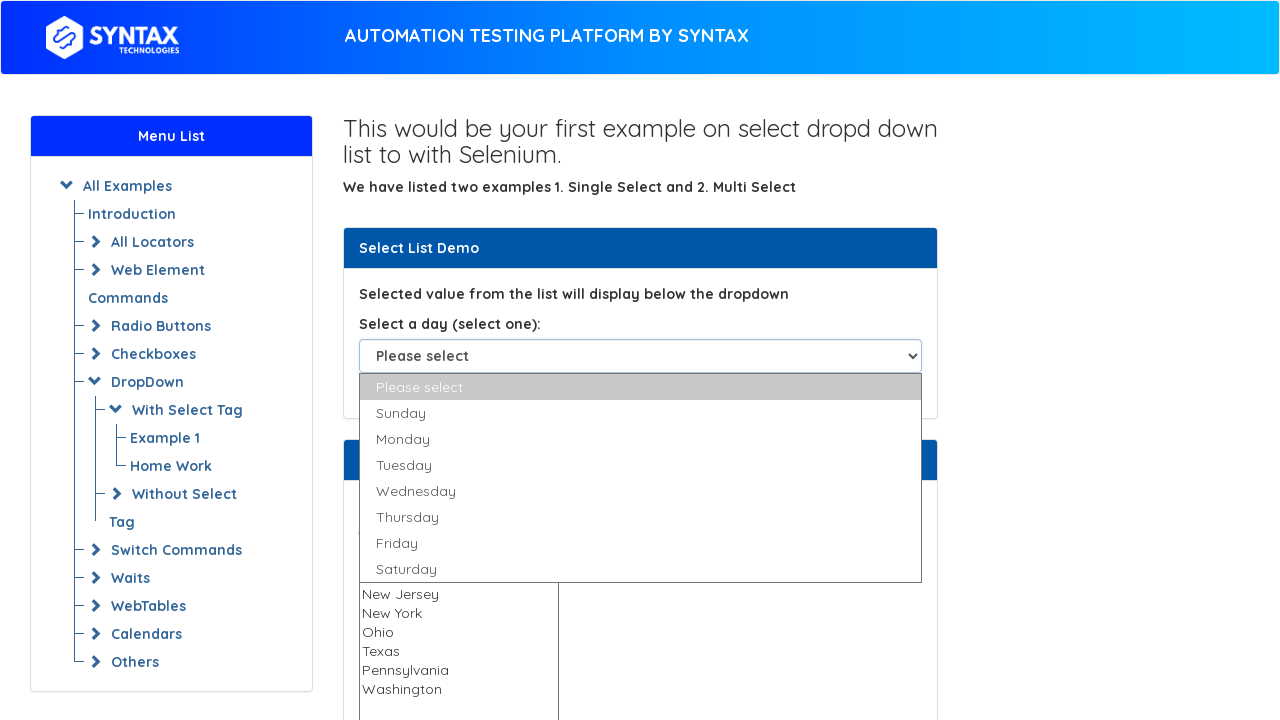

Selected 6th option (index 5) from dropdown menu on #select-demo
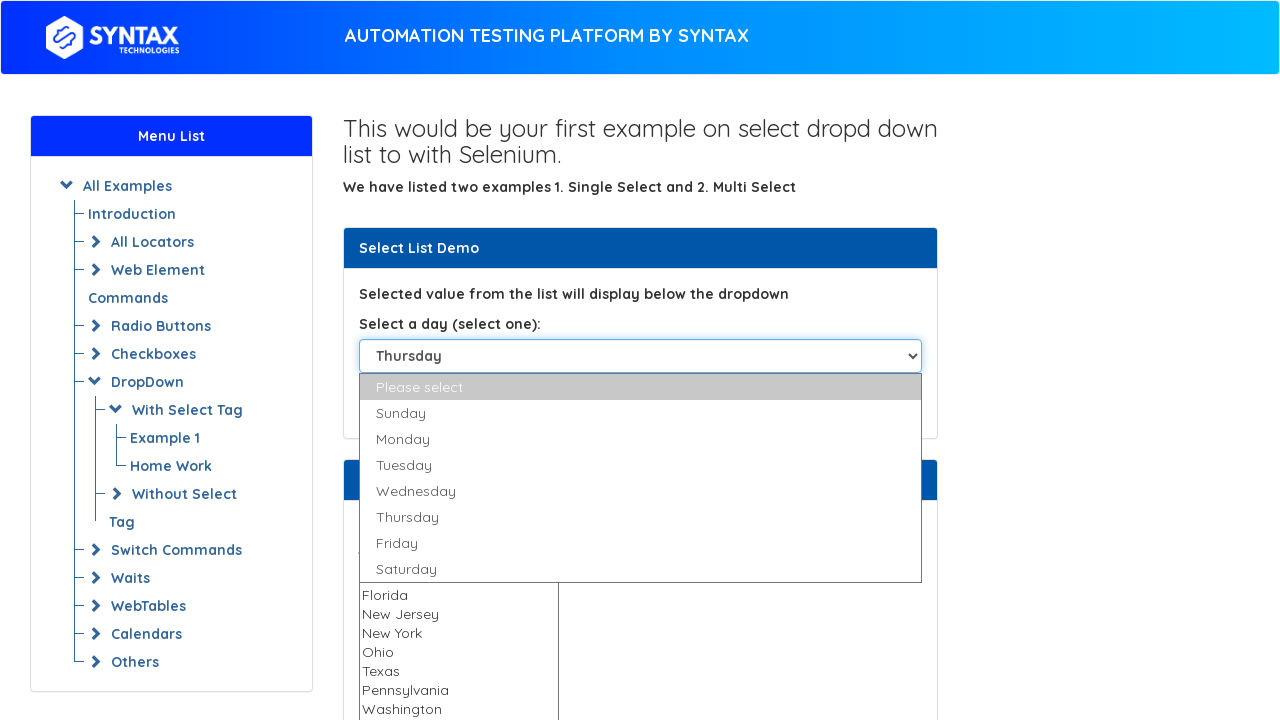

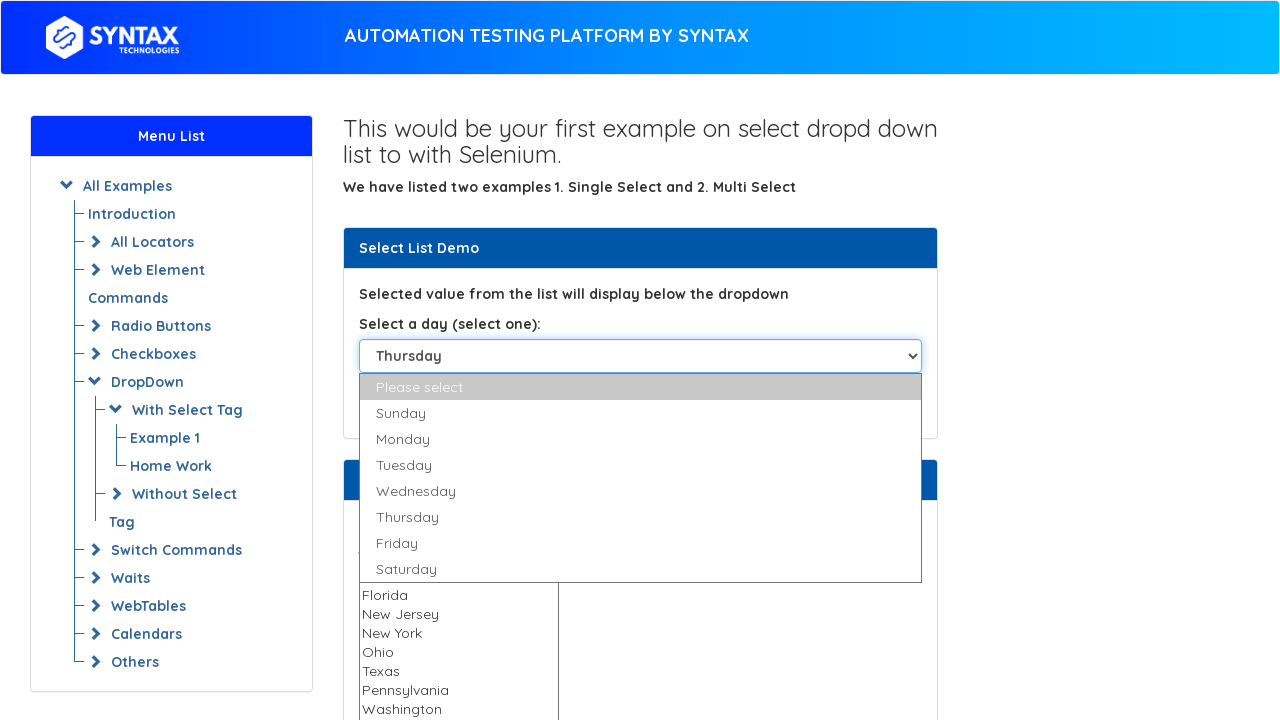